Tests Bootstrap dropdown functionality by clicking a menu button to expand the dropdown, then iterating through dropdown items and clicking on the "JavaScript" option.

Starting URL: http://seleniumpractise.blogspot.in/2016/08/bootstrap-dropdown-example-for-selenium.html

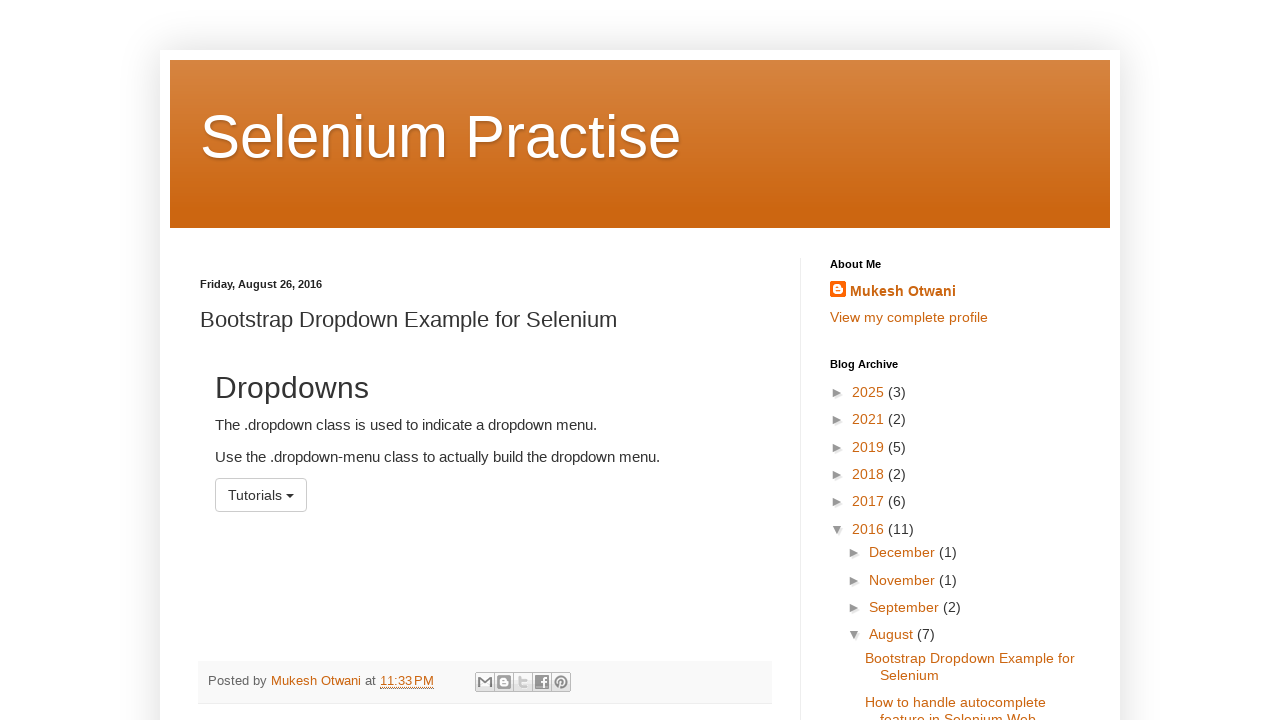

Clicked dropdown menu button to expand it at (261, 495) on #menu1
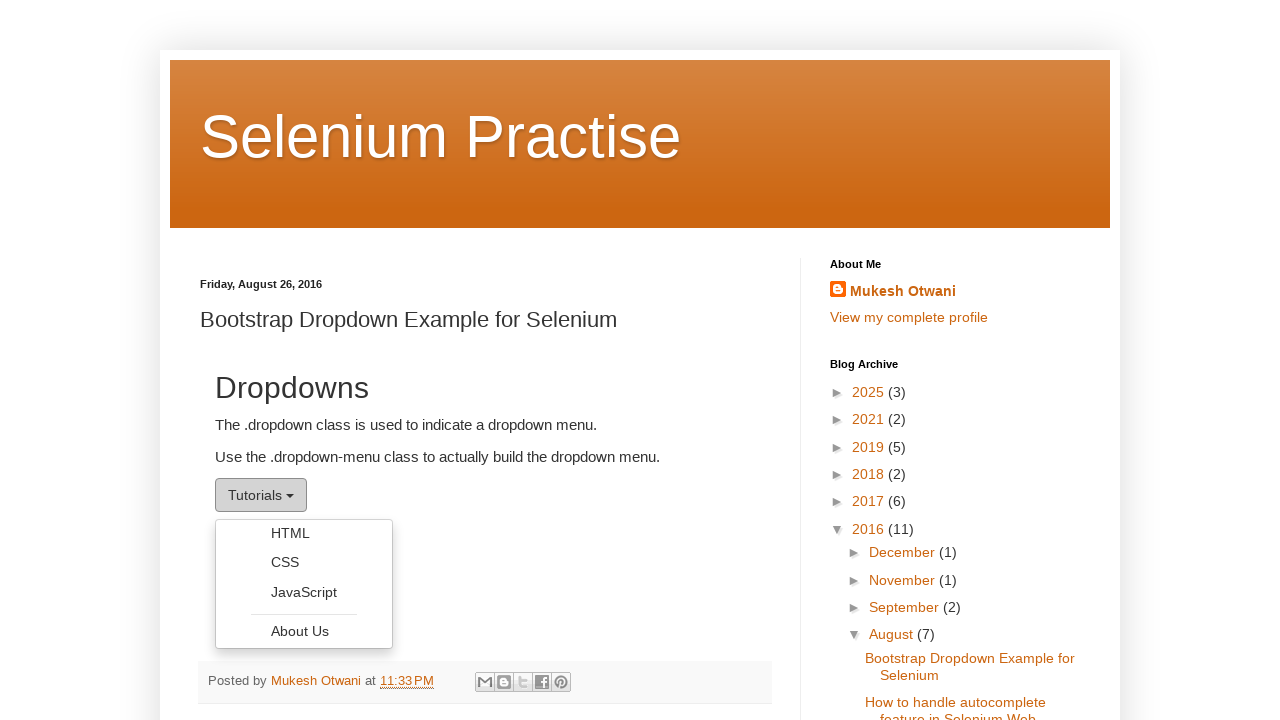

Dropdown menu items loaded and became visible
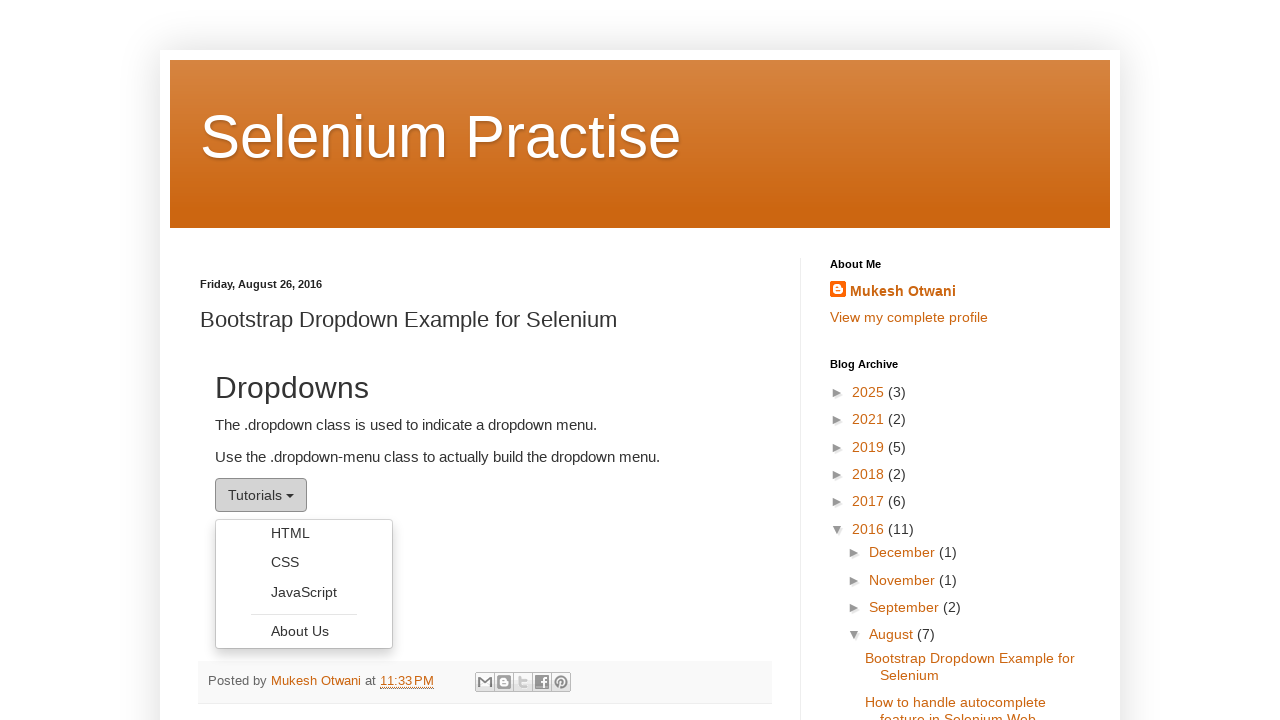

Clicked on 'JavaScript' option in the dropdown menu at (304, 592) on ul.dropdown-menu li a:has-text('JavaScript')
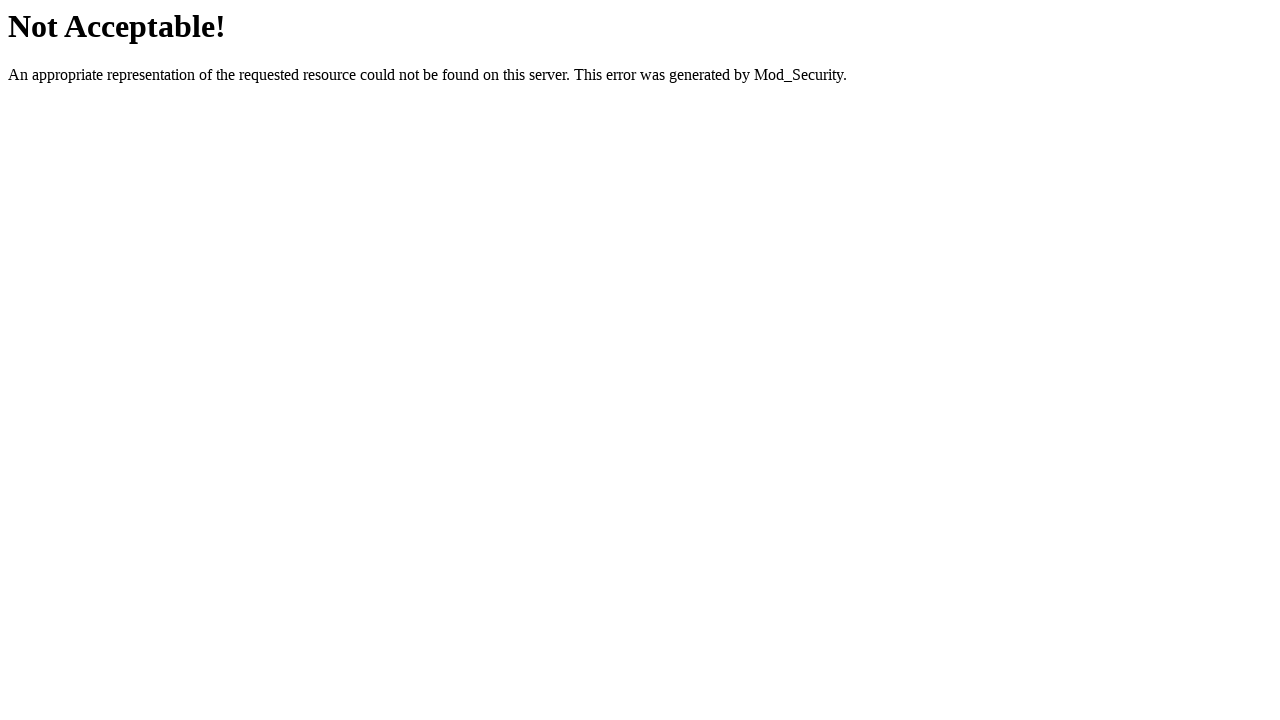

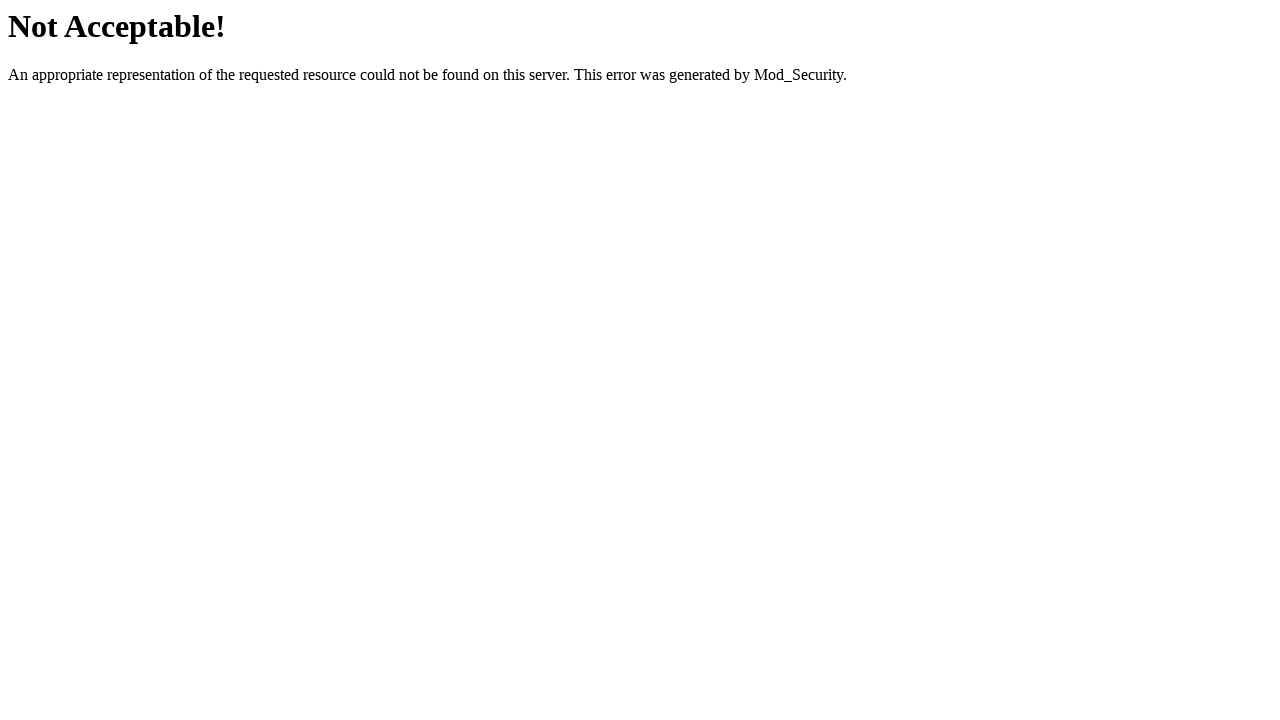